Tests the user registration form on LambdaTest e-commerce playground by filling in personal details, password, subscribing to newsletter, agreeing to terms, and submitting the form.

Starting URL: https://ecommerce-playground.lambdatest.io/index.php?route=account/register

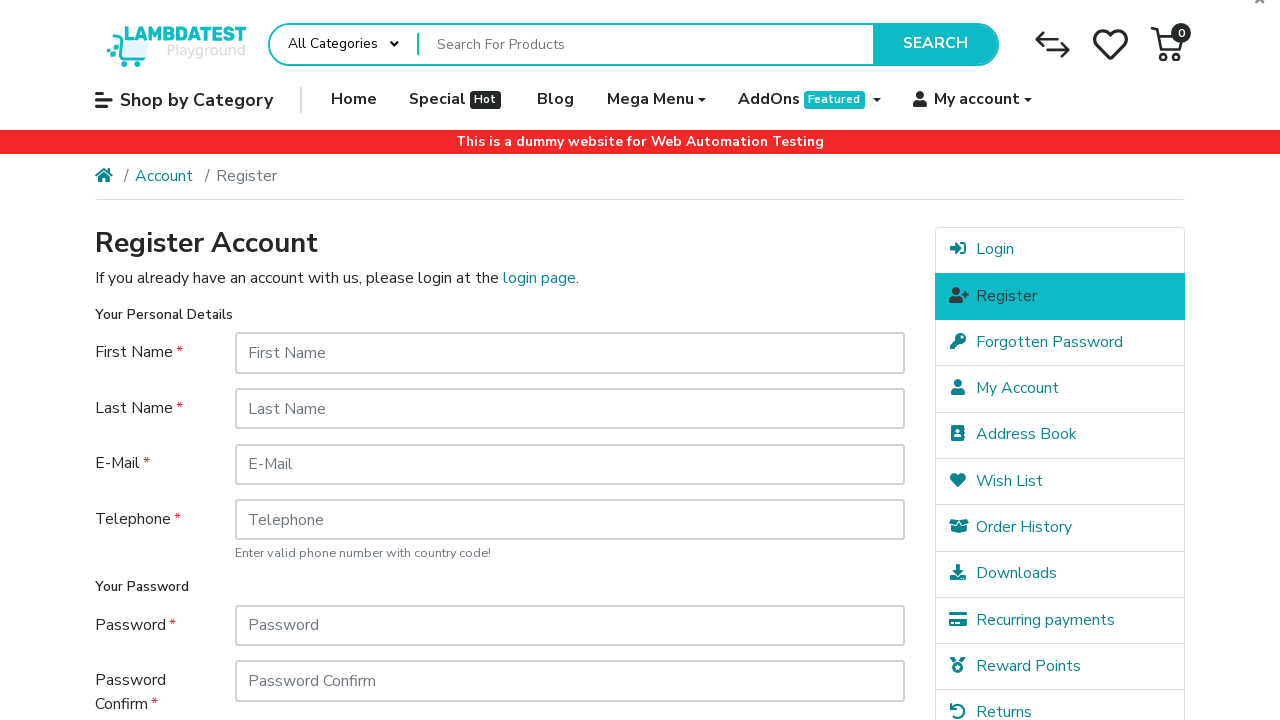

Filled first name field with 'Marcus' on #input-firstname
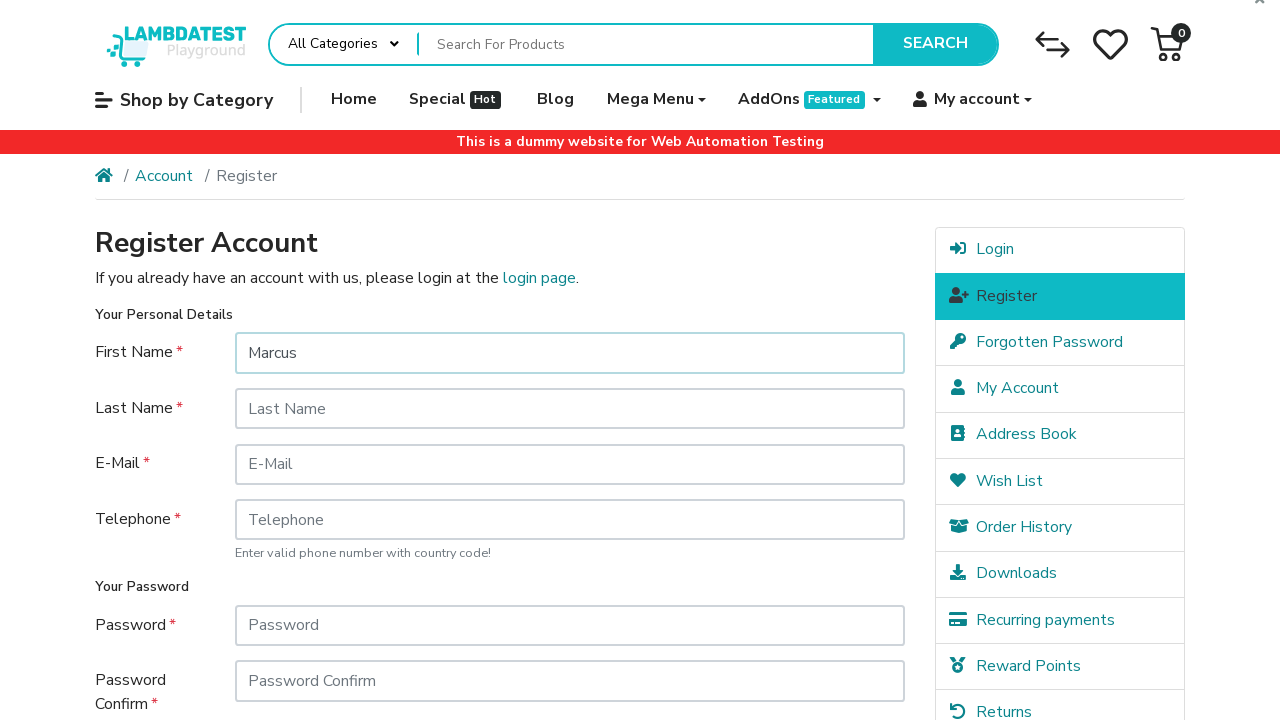

Filled last name field with 'Rivera' on #input-lastname
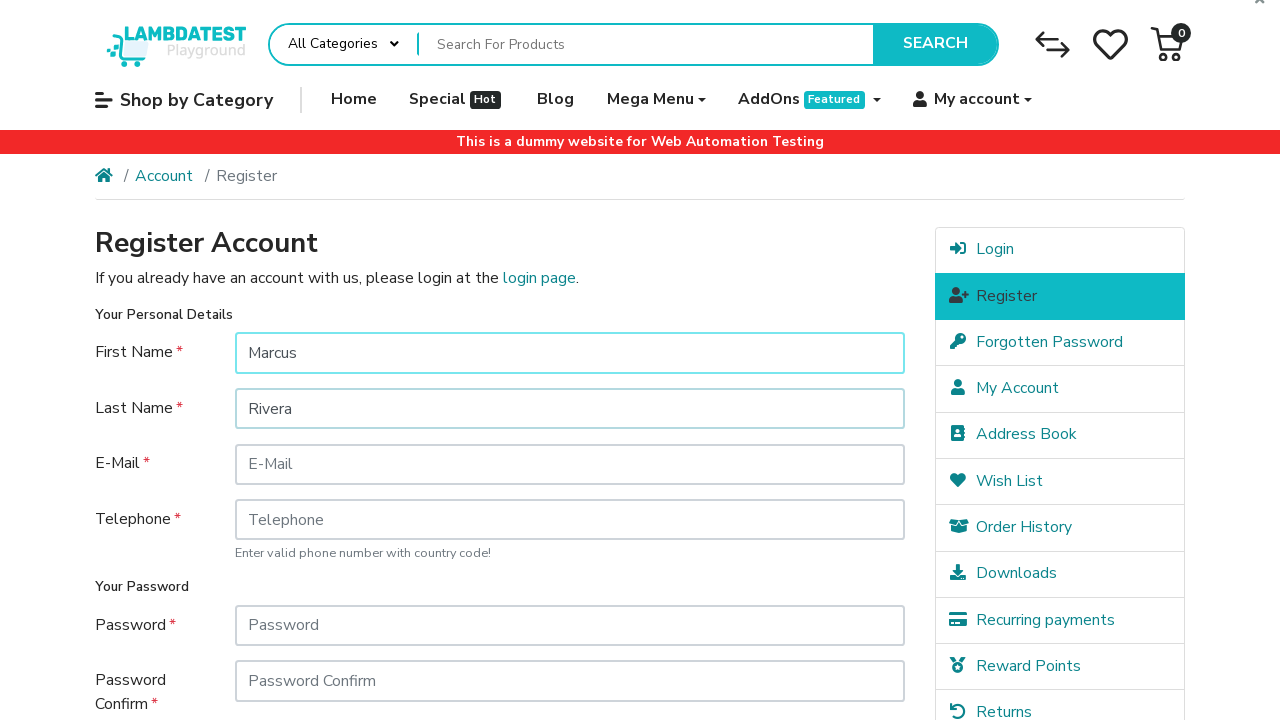

Filled email field with 'marcus.rivera847@testmail.com' on #input-email
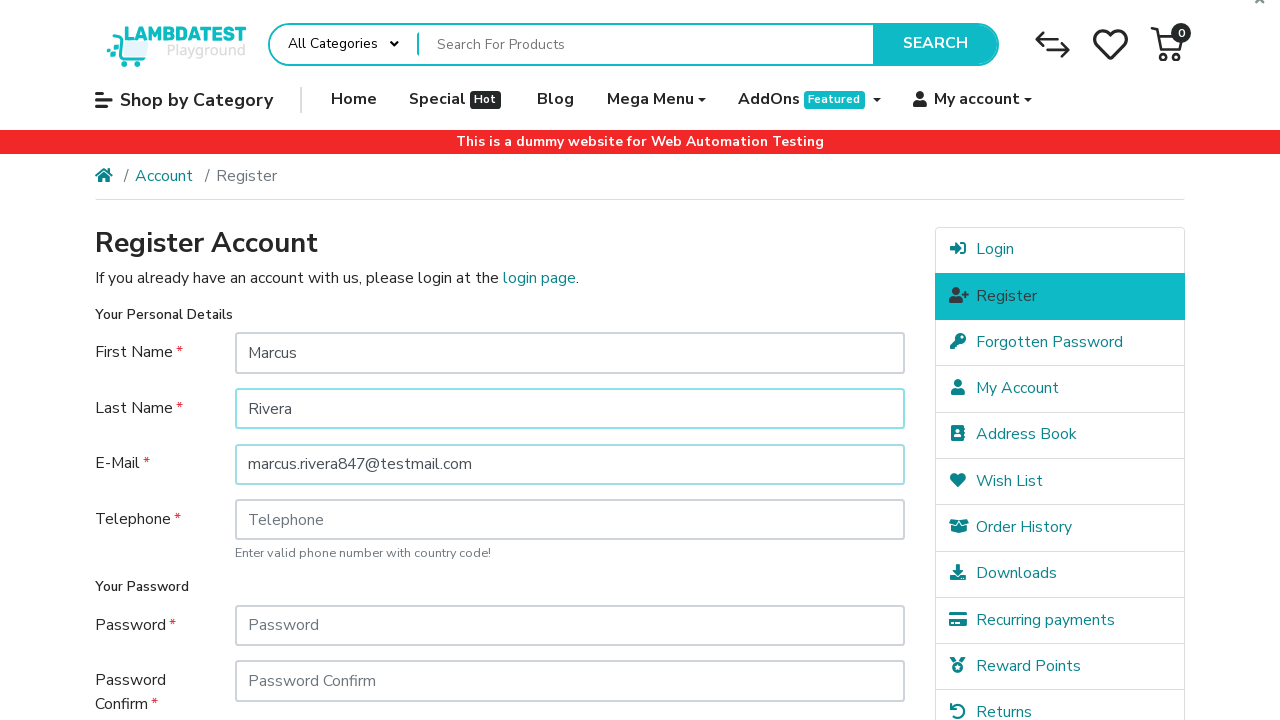

Filled telephone field with '5551234567' on #input-telephone
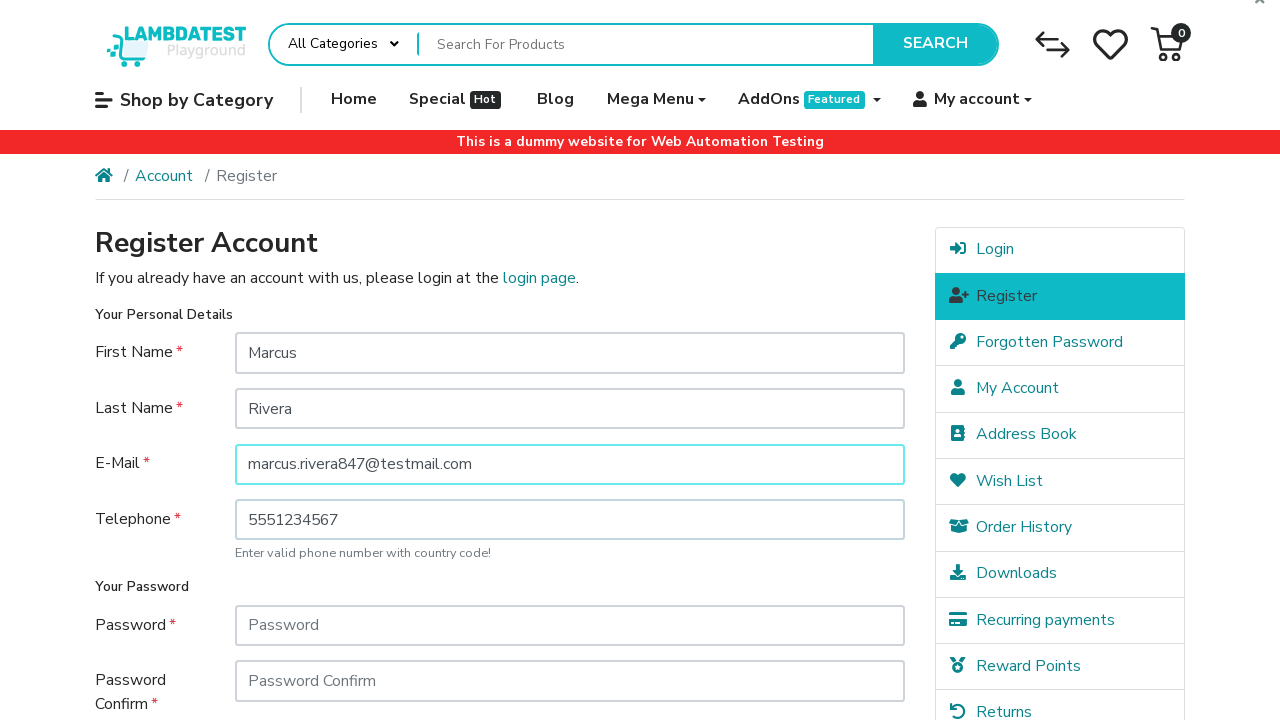

Filled password field with 'SecurePass789' on #input-password
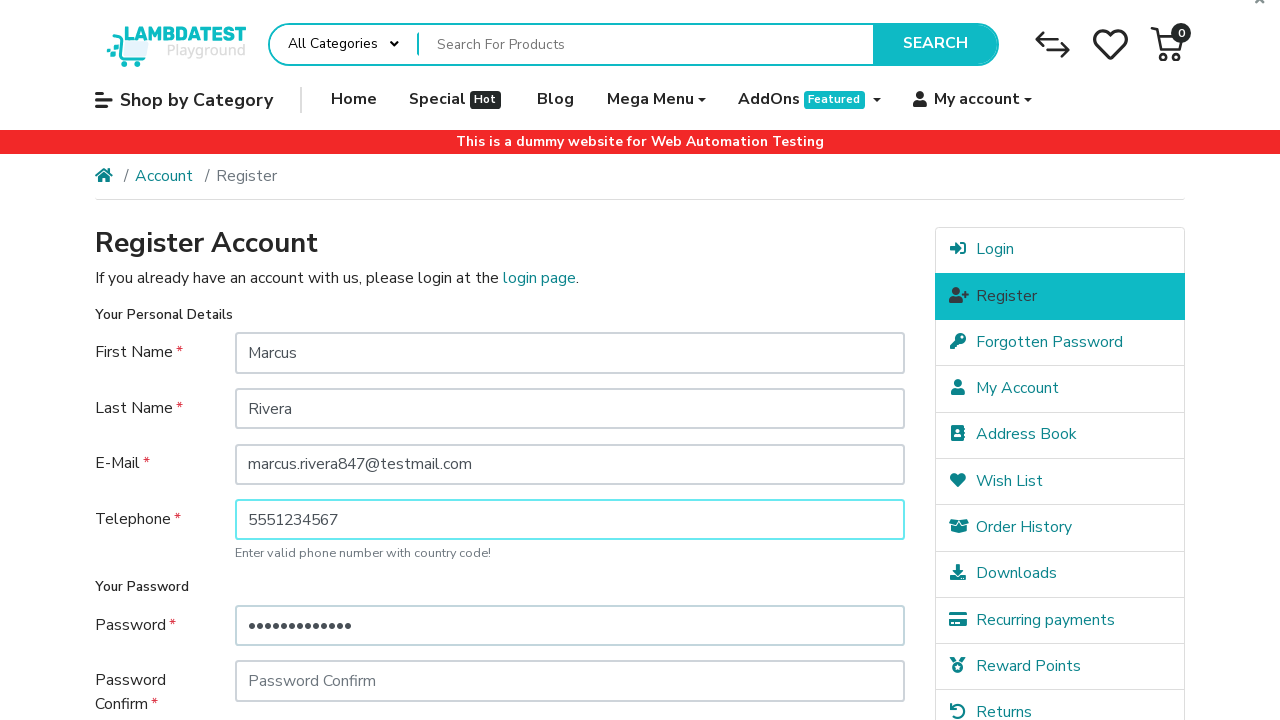

Filled confirm password field with 'SecurePass789' on #input-confirm
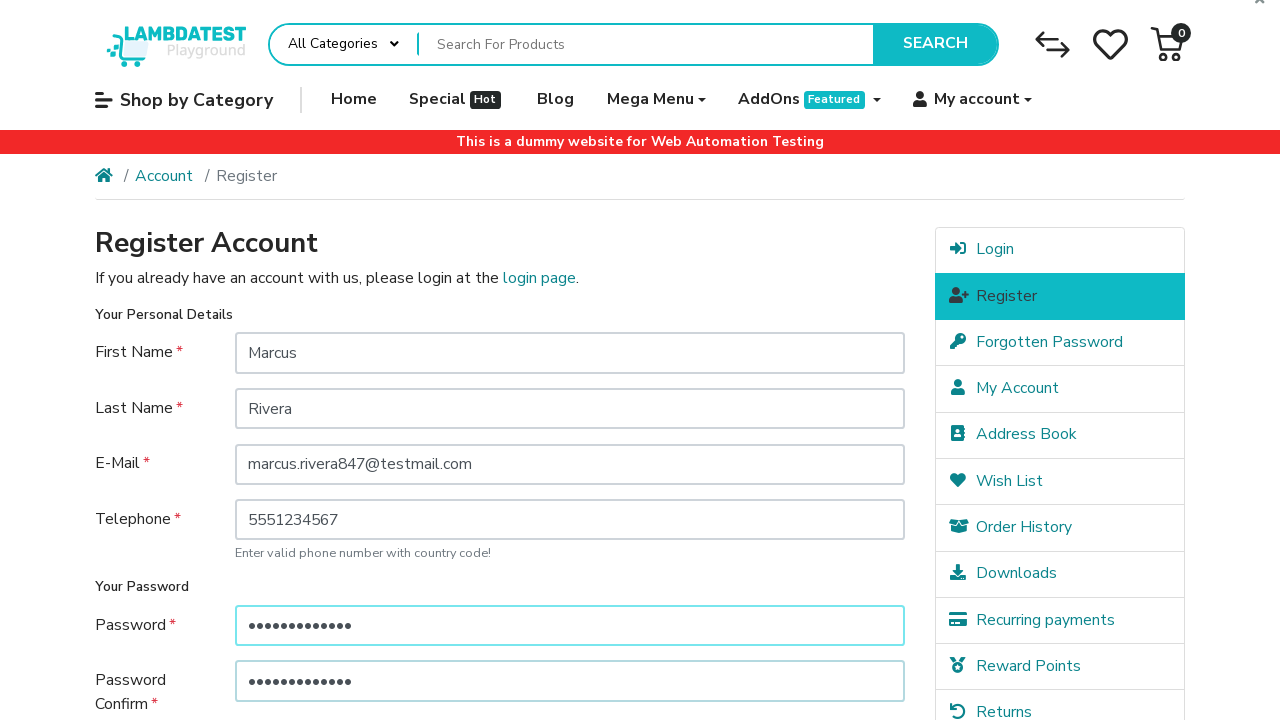

Clicked newsletter subscription 'Yes' option at (274, 514) on label[for='input-newsletter-yes']
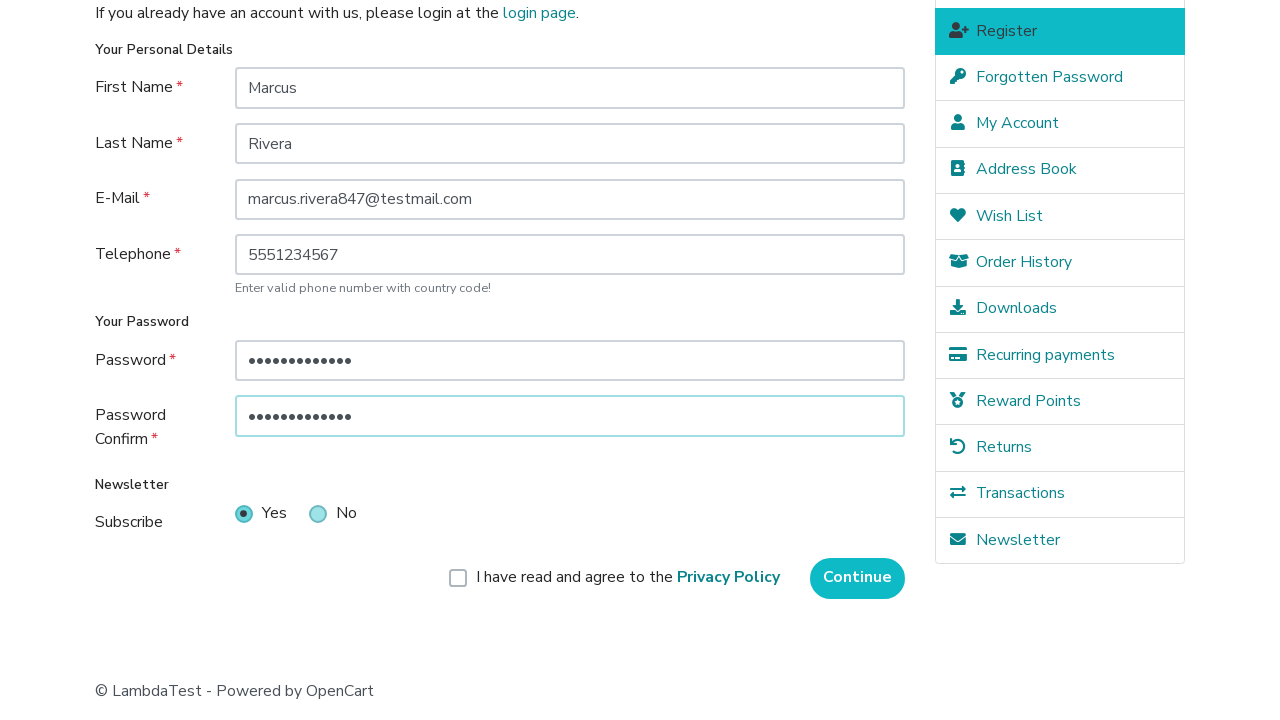

Clicked agree to terms checkbox at (628, 578) on label[for='input-agree']
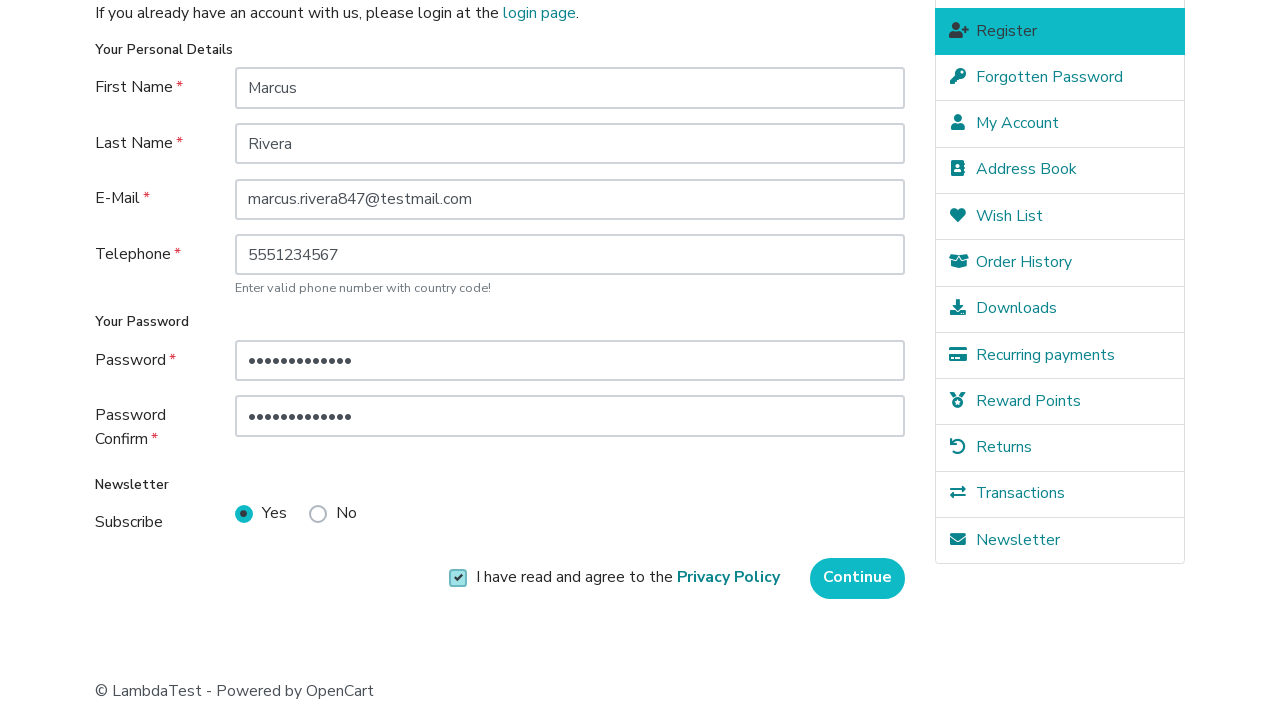

Clicked Continue button to submit registration form at (858, 578) on input[value='Continue']
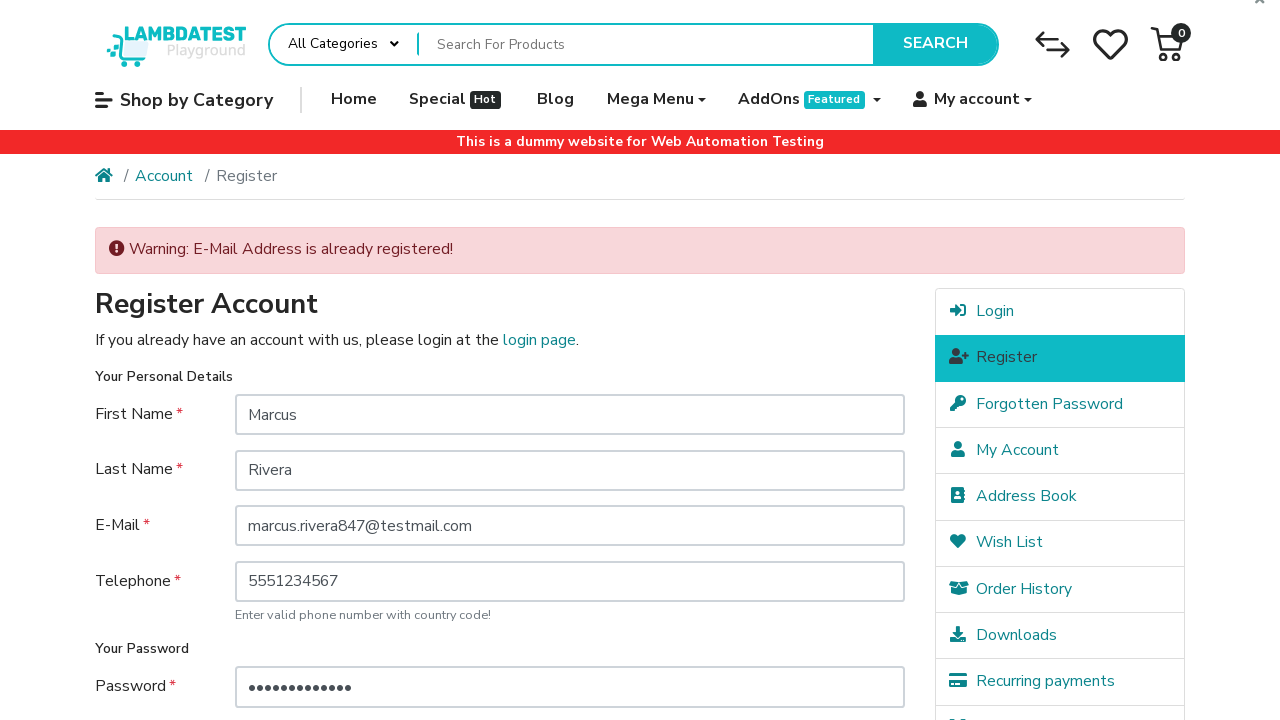

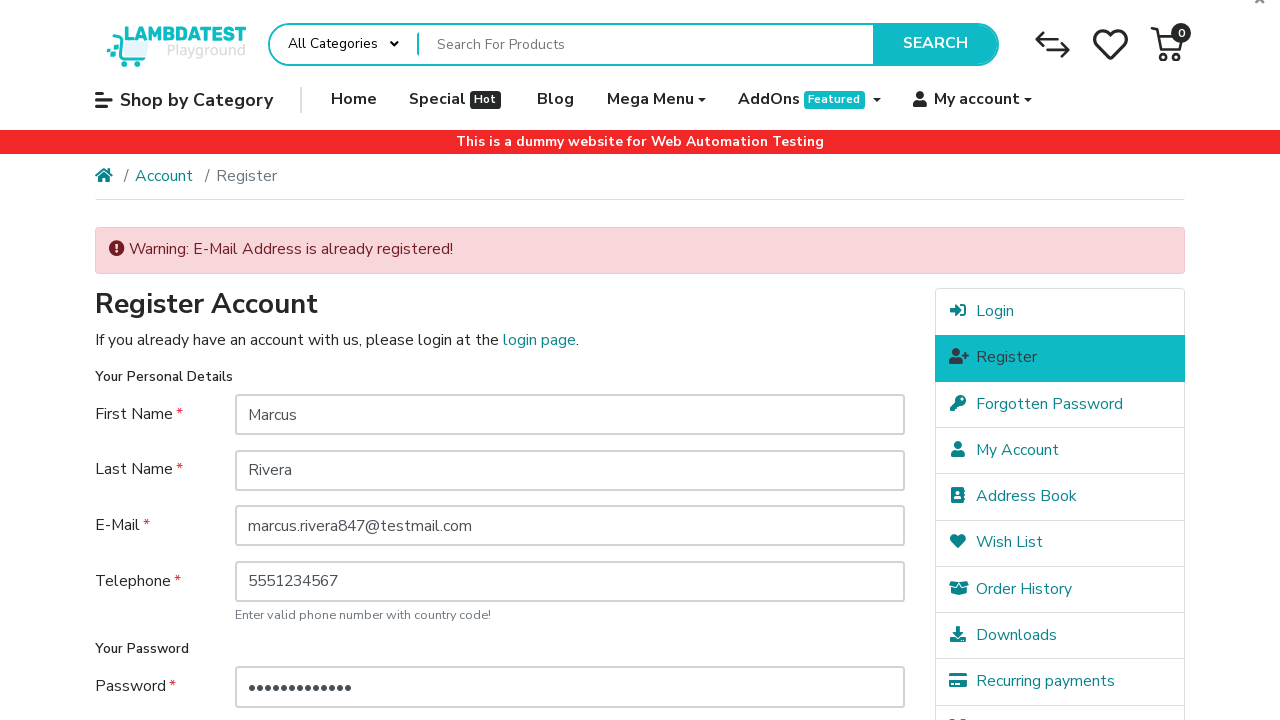